Navigates to the Demoblaze demo e-commerce site and waits for the product listing grid to load

Starting URL: https://www.demoblaze.com/

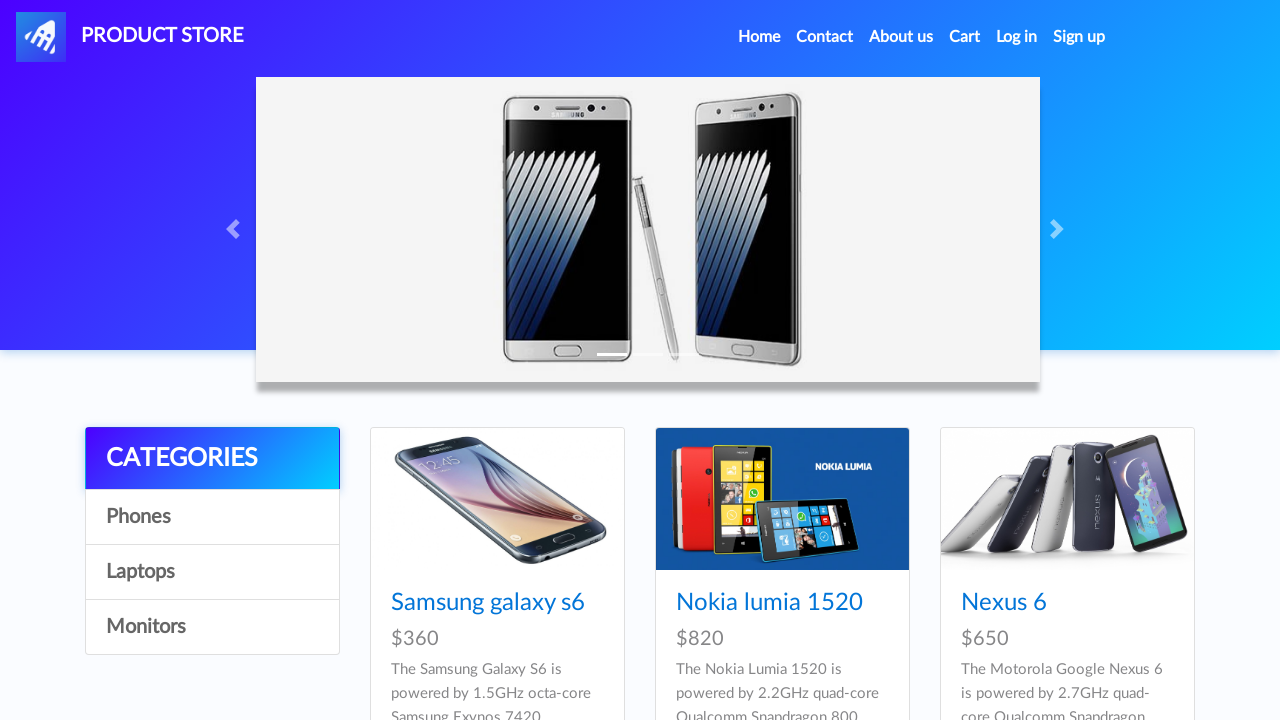

Navigated to Demoblaze demo e-commerce site
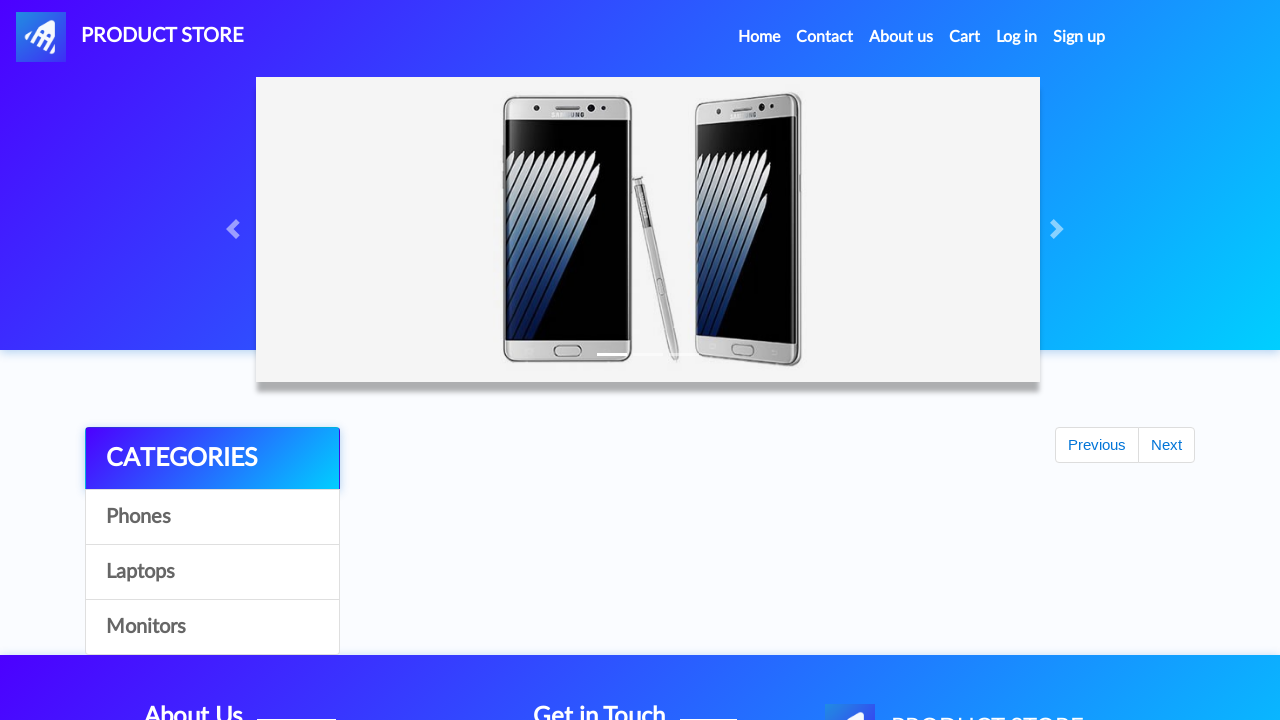

Product listing grid loaded successfully
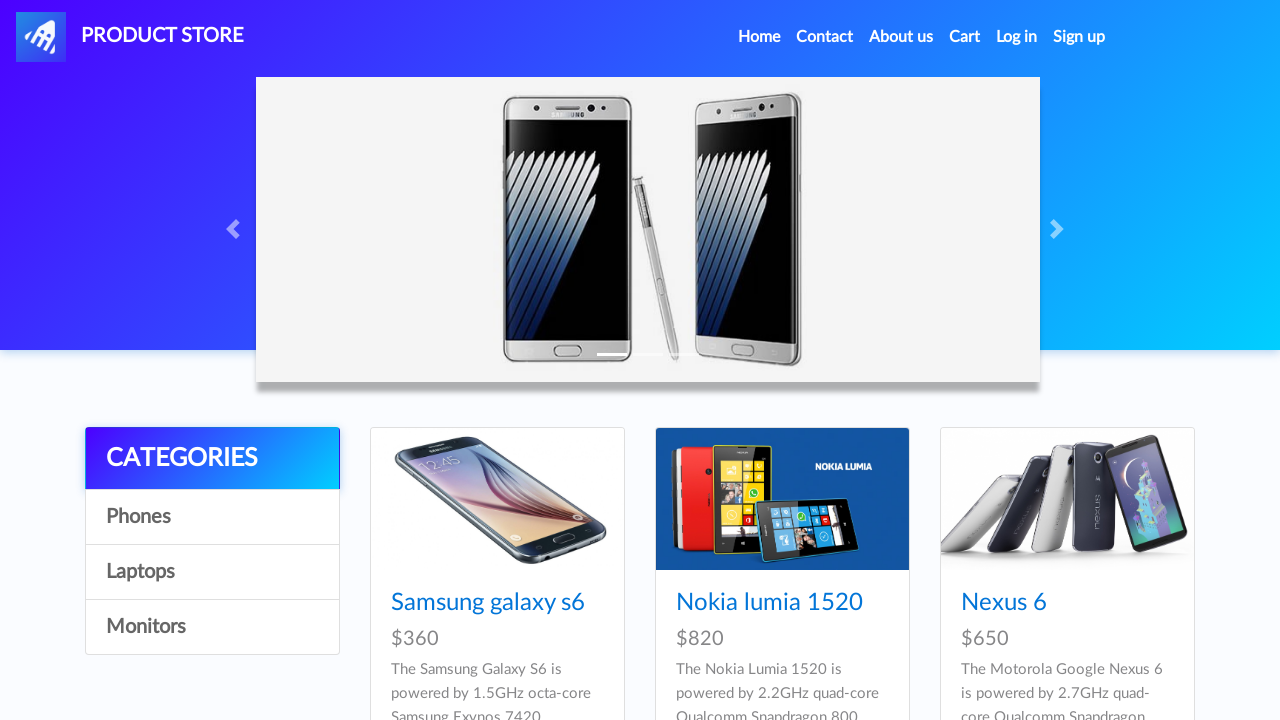

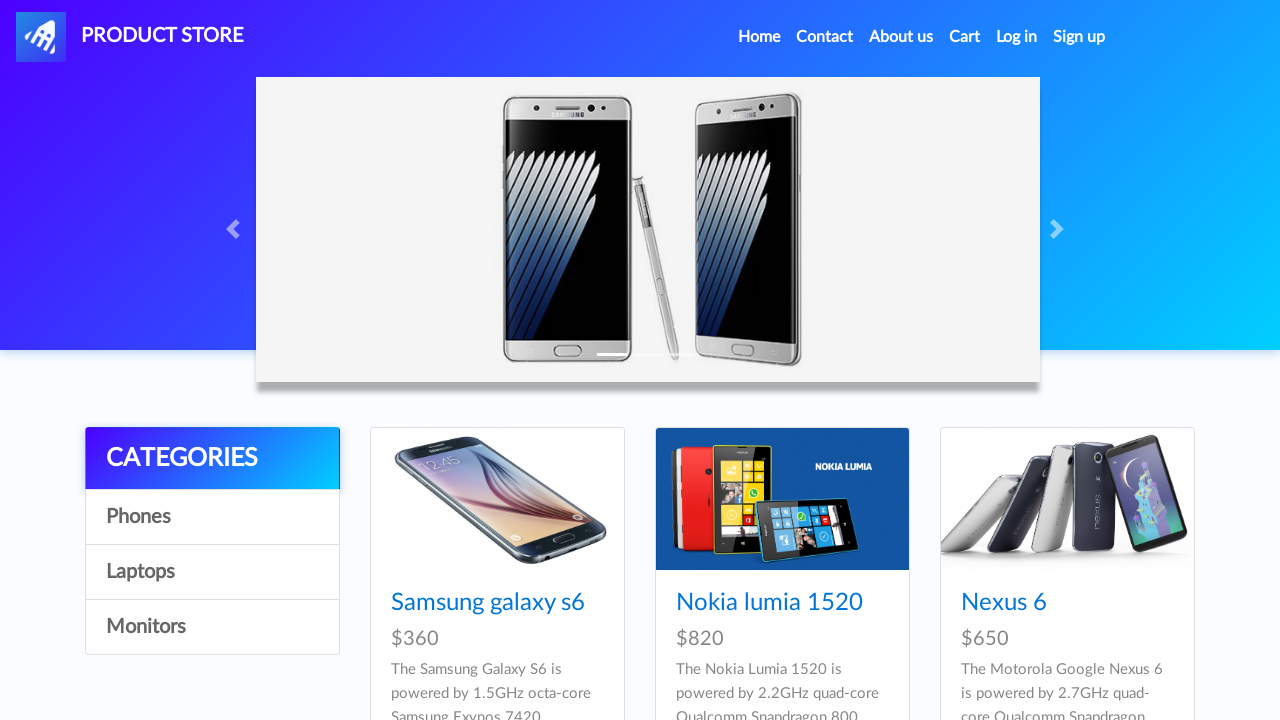